Navigates to UI Testing Playground website, clicks on the Resources link, and then clicks on the devhints.io link to navigate to an external resource.

Starting URL: http://uitestingplayground.com/

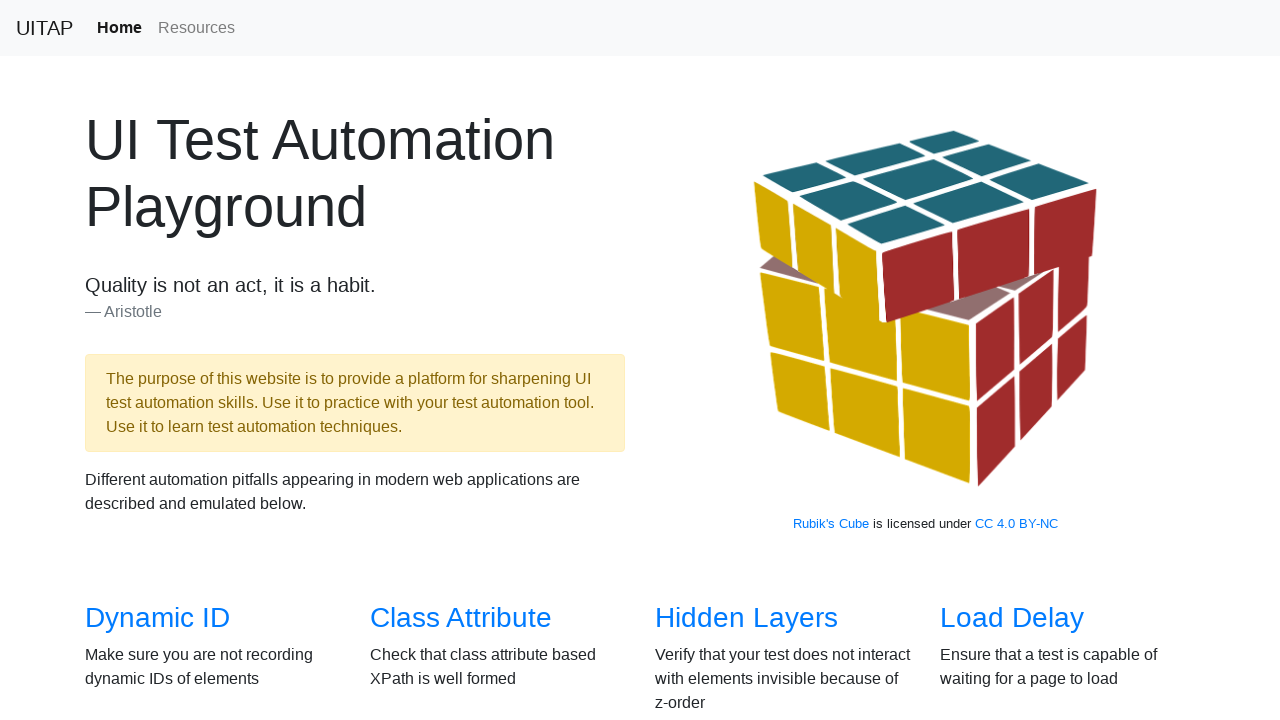

Navigated to UI Testing Playground website
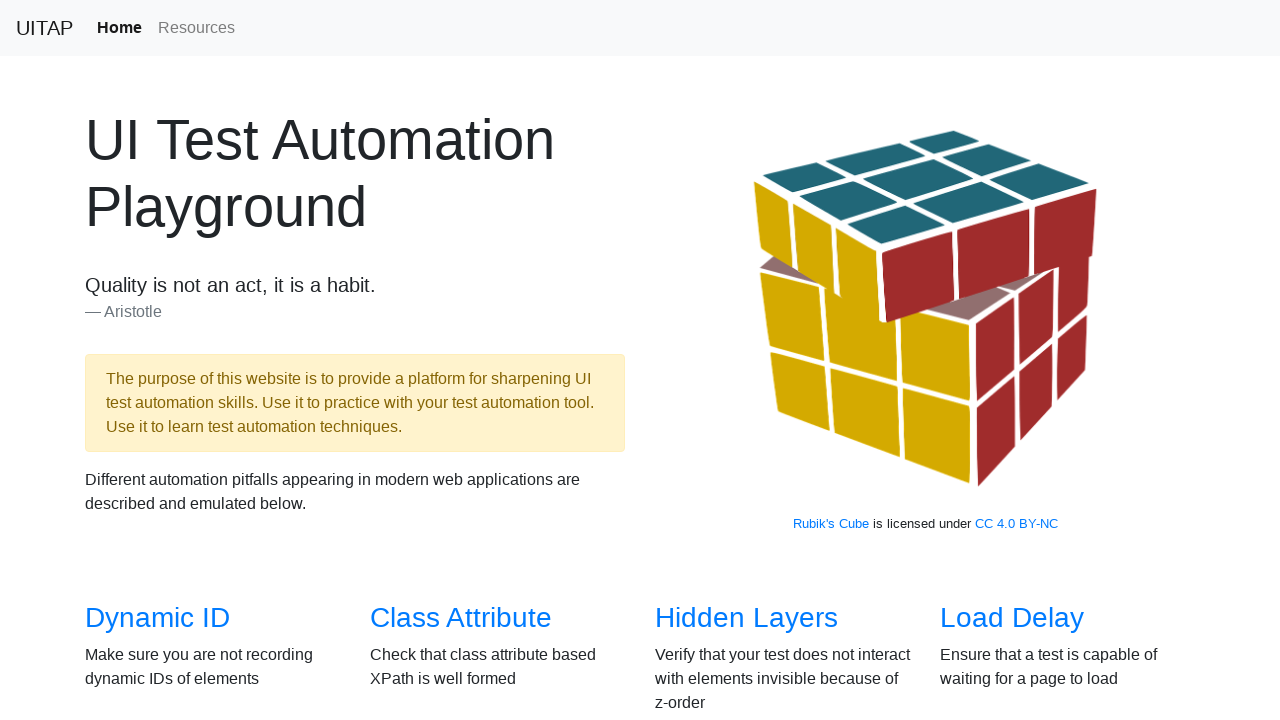

Clicked on Resources link at (196, 28) on xpath=//a[normalize-space()='Resources']
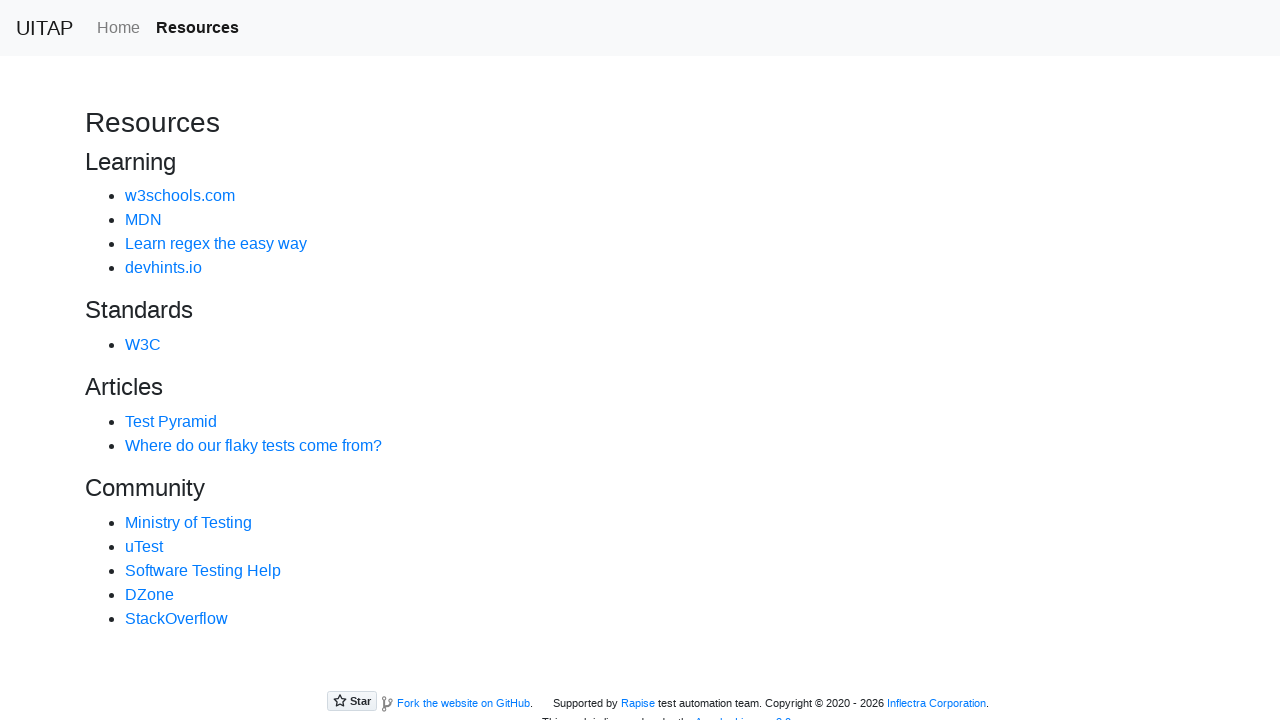

Clicked on devhints.io link to navigate to external resource at (164, 268) on a:text('devhints.io')
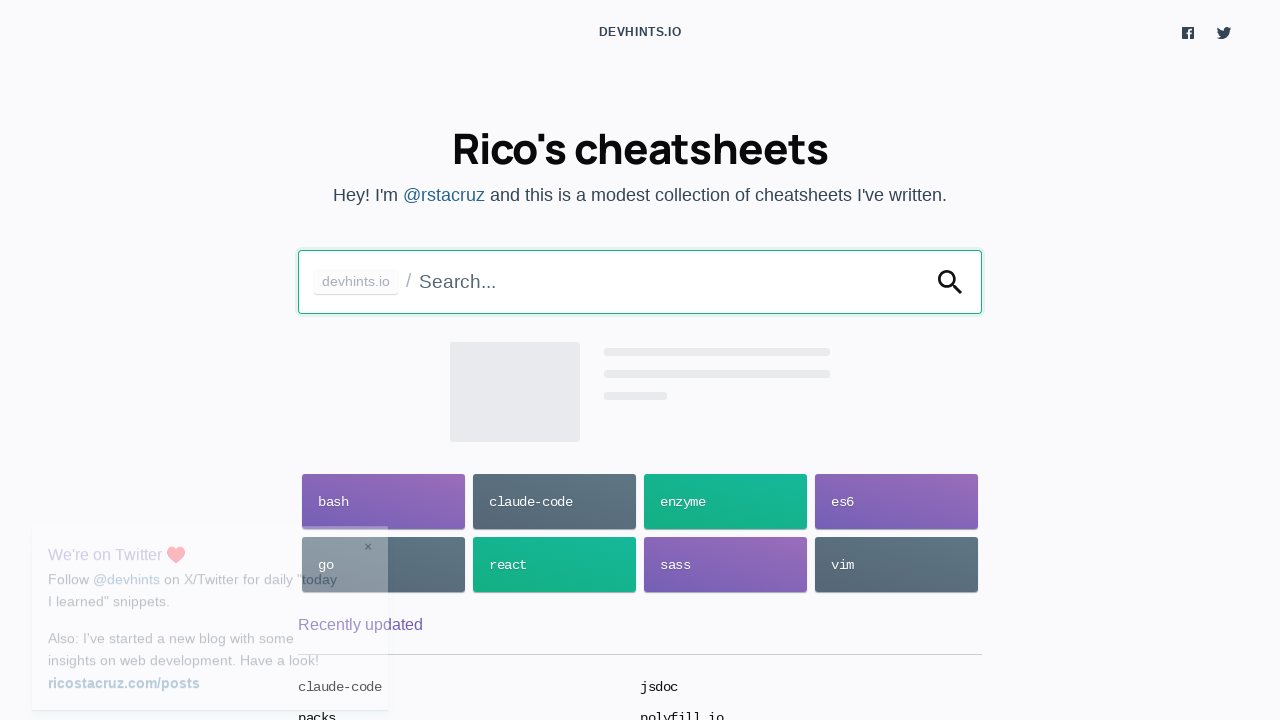

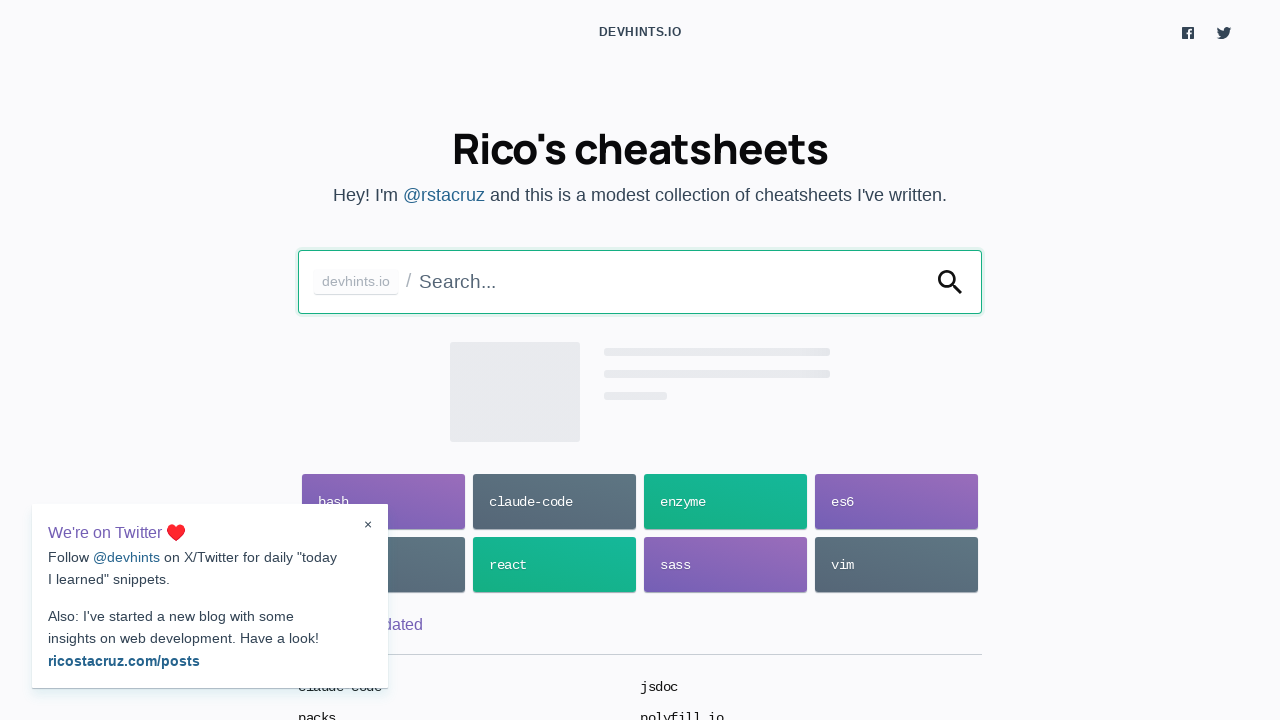